Tests JavaScript confirm dialog by clicking confirm button and dismissing/canceling the dialog

Starting URL: http://the-internet.herokuapp.com/javascript_alerts

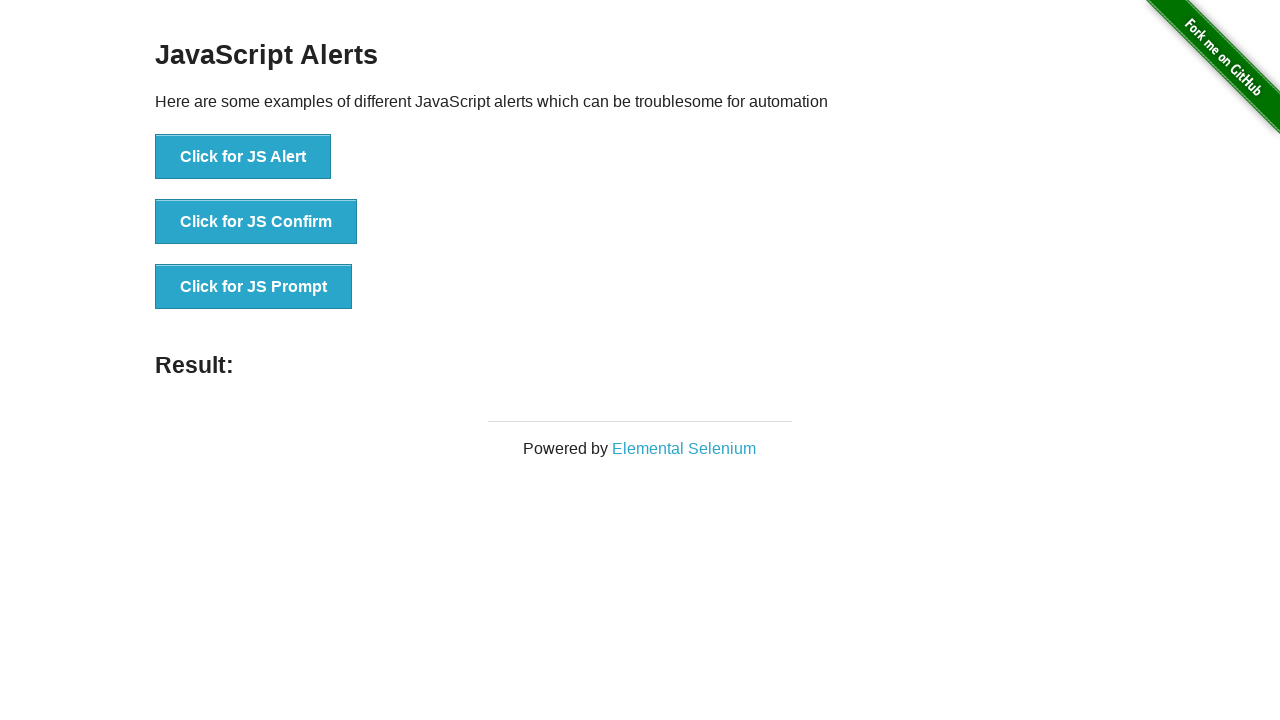

Clicked 'Click for JS Confirm' button to trigger JavaScript confirm dialog at (256, 222) on xpath=//button[text()='Click for JS Confirm']
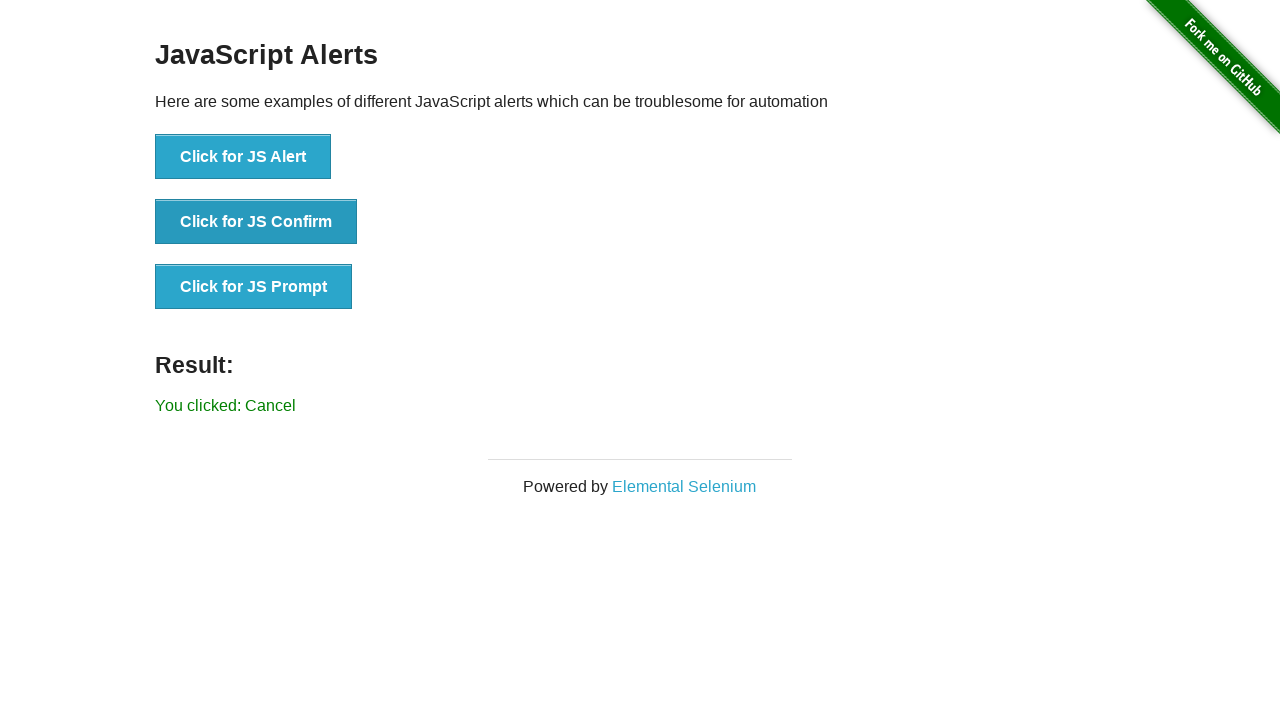

Set up dialog handler to dismiss the confirm dialog
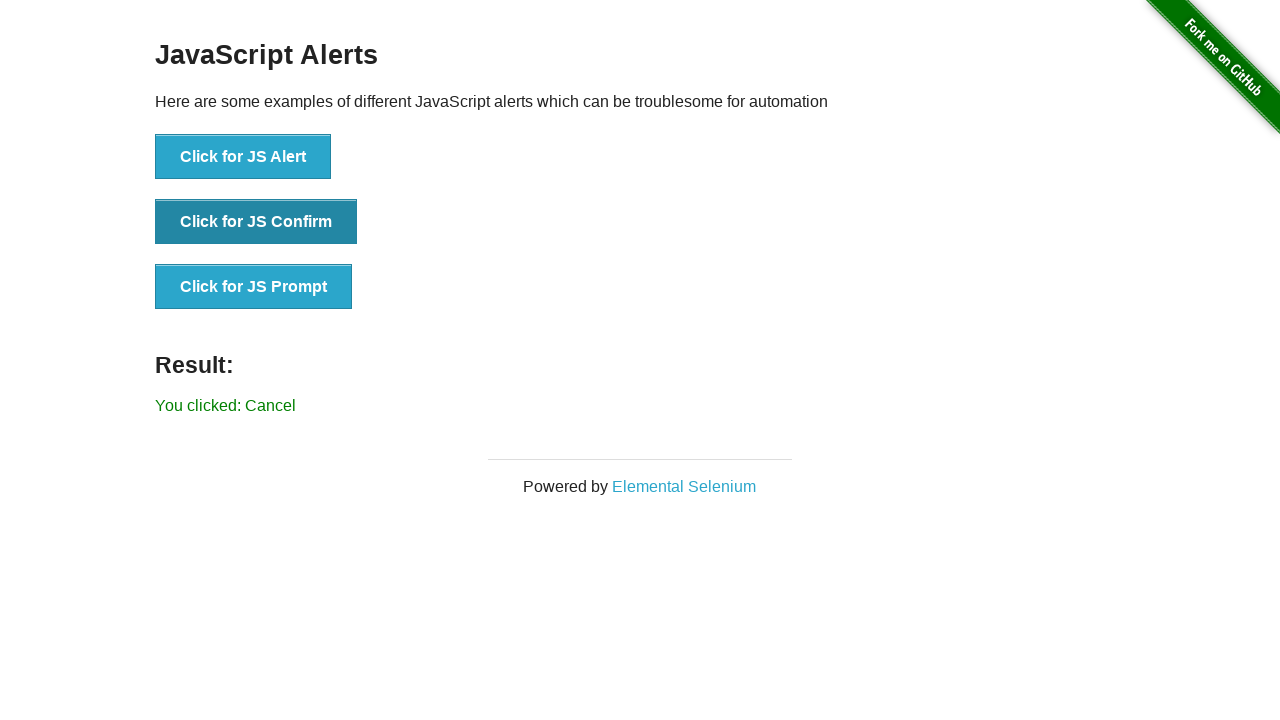

Confirmed that 'You clicked: Cancel' message appears after dismissing the dialog
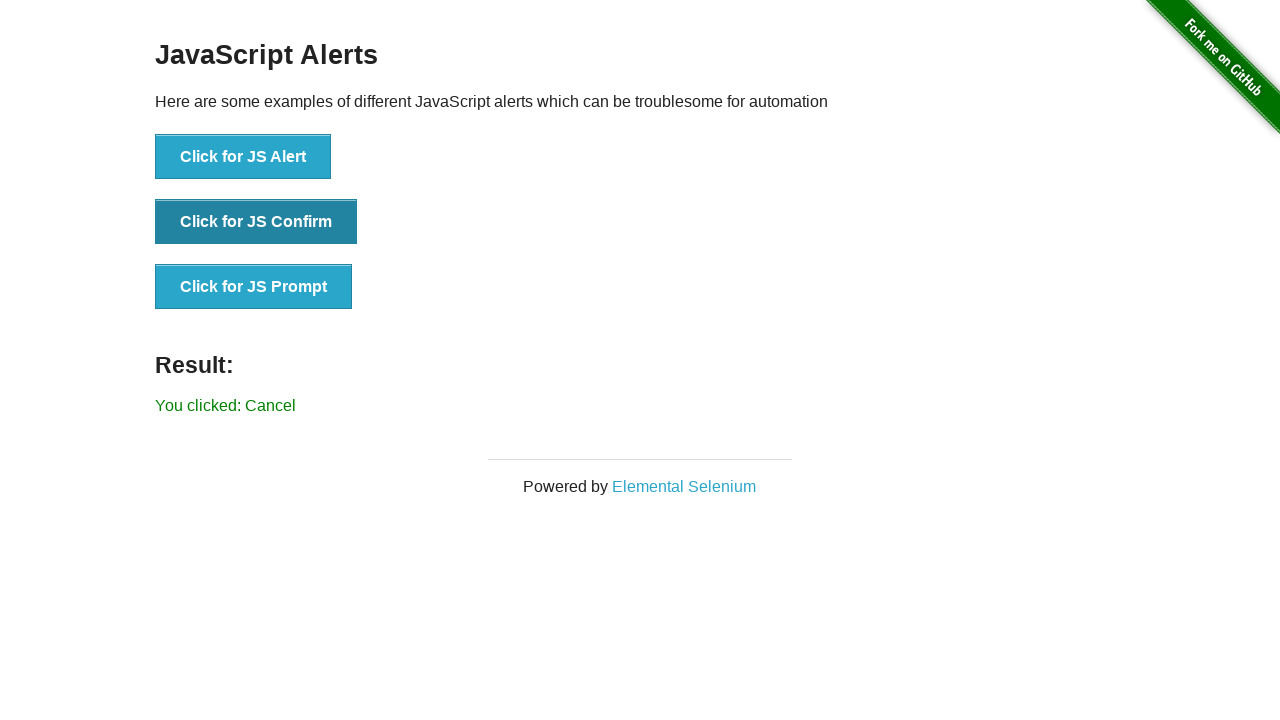

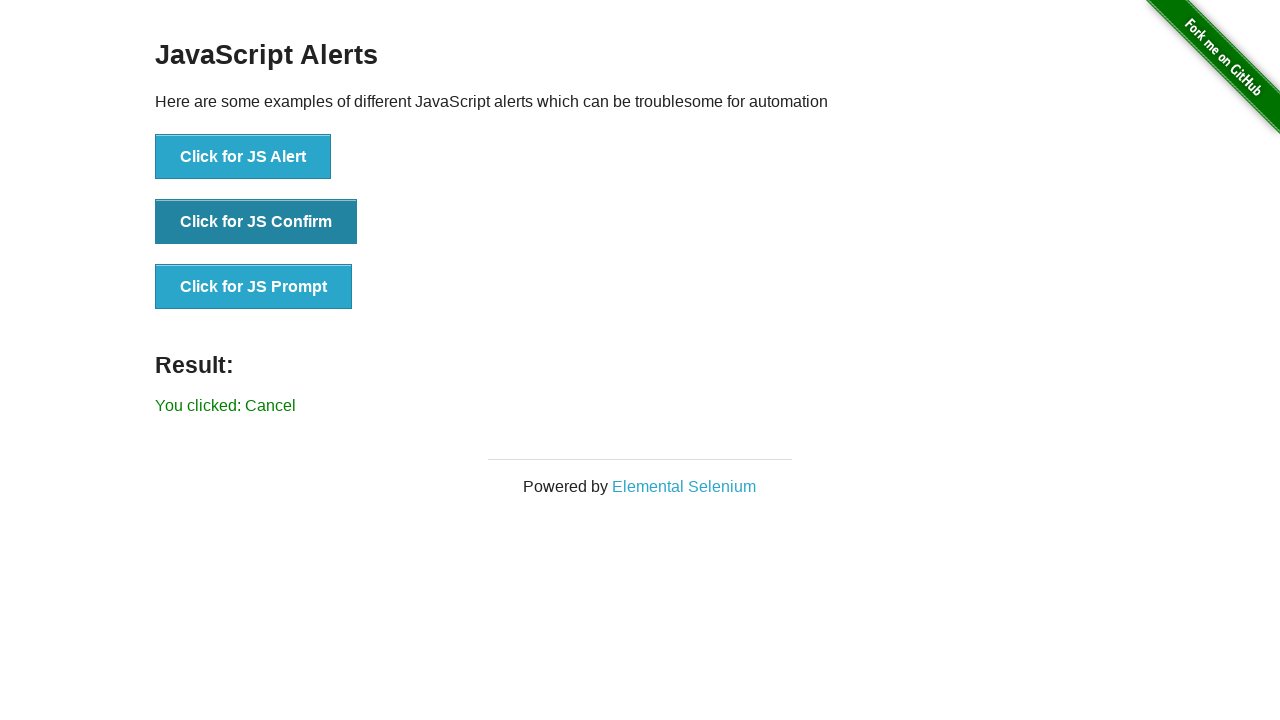